Tests adding a new record with valid data to the table

Starting URL: https://demoqa.com/webtables

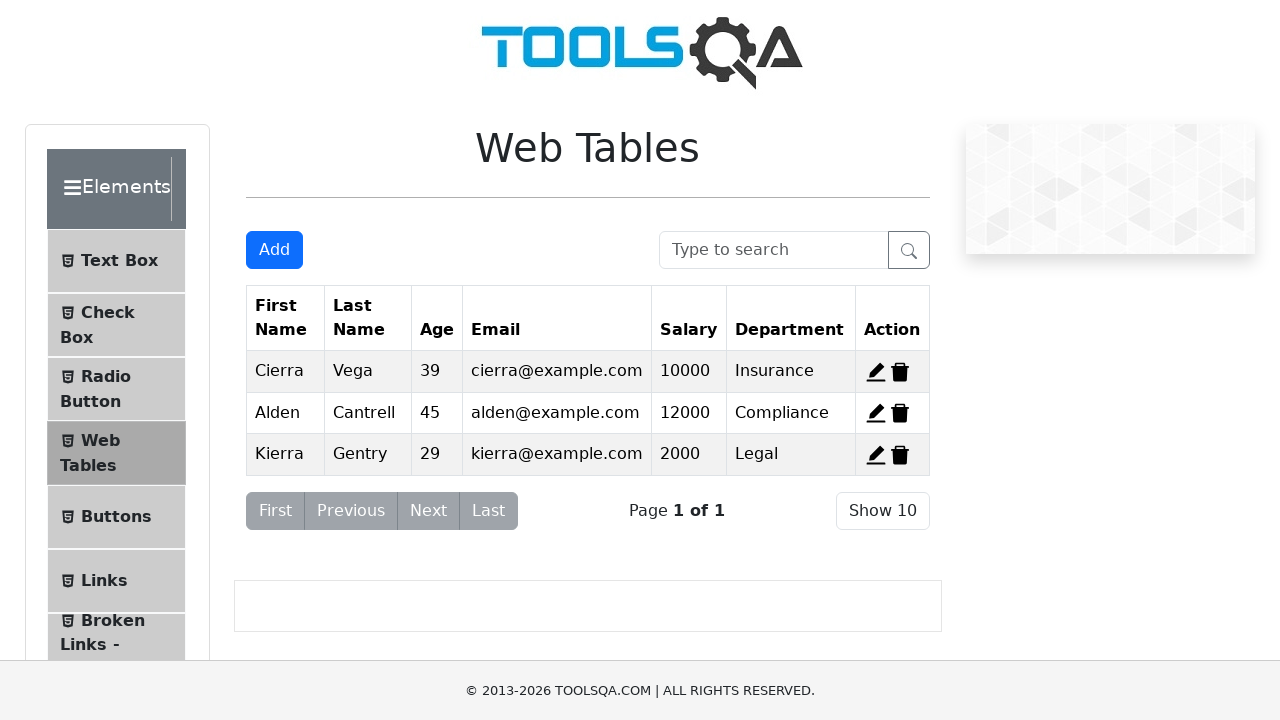

Clicked Add button to open new record form at (274, 250) on button#addNewRecordButton
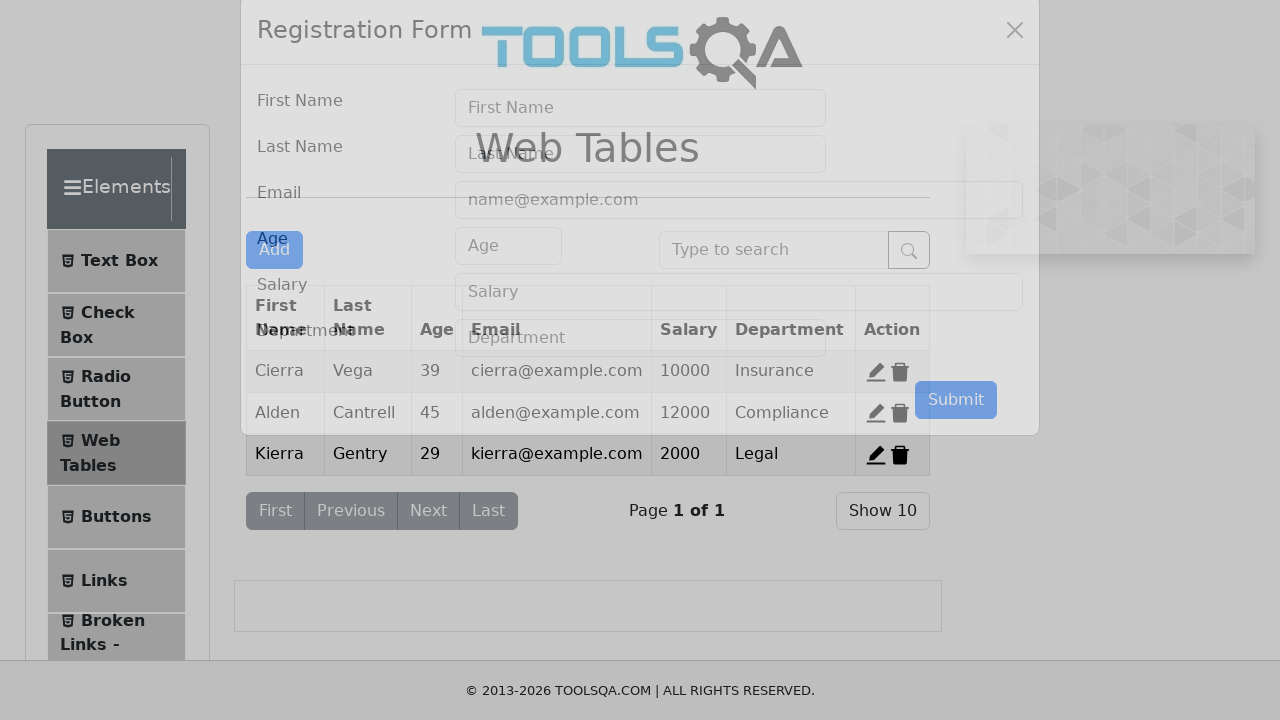

Waited 5 seconds for form to load
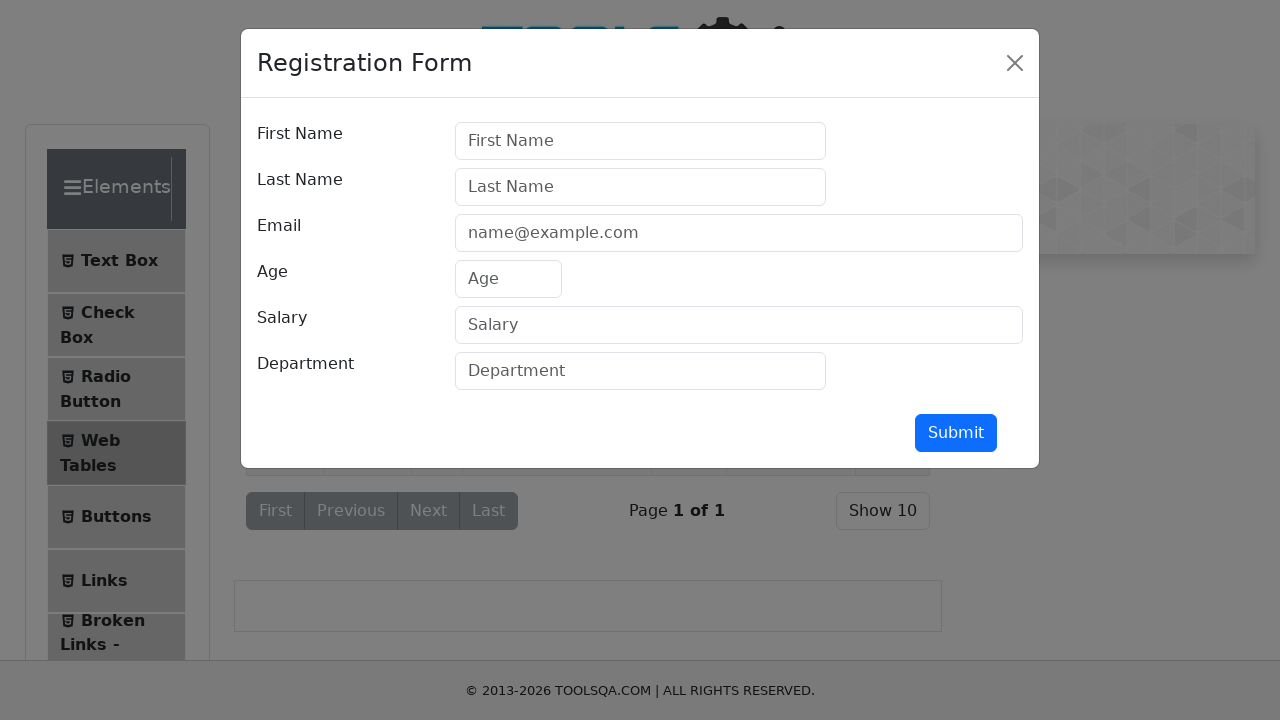

Filled firstName field with 'John' on //input[@id='firstName']
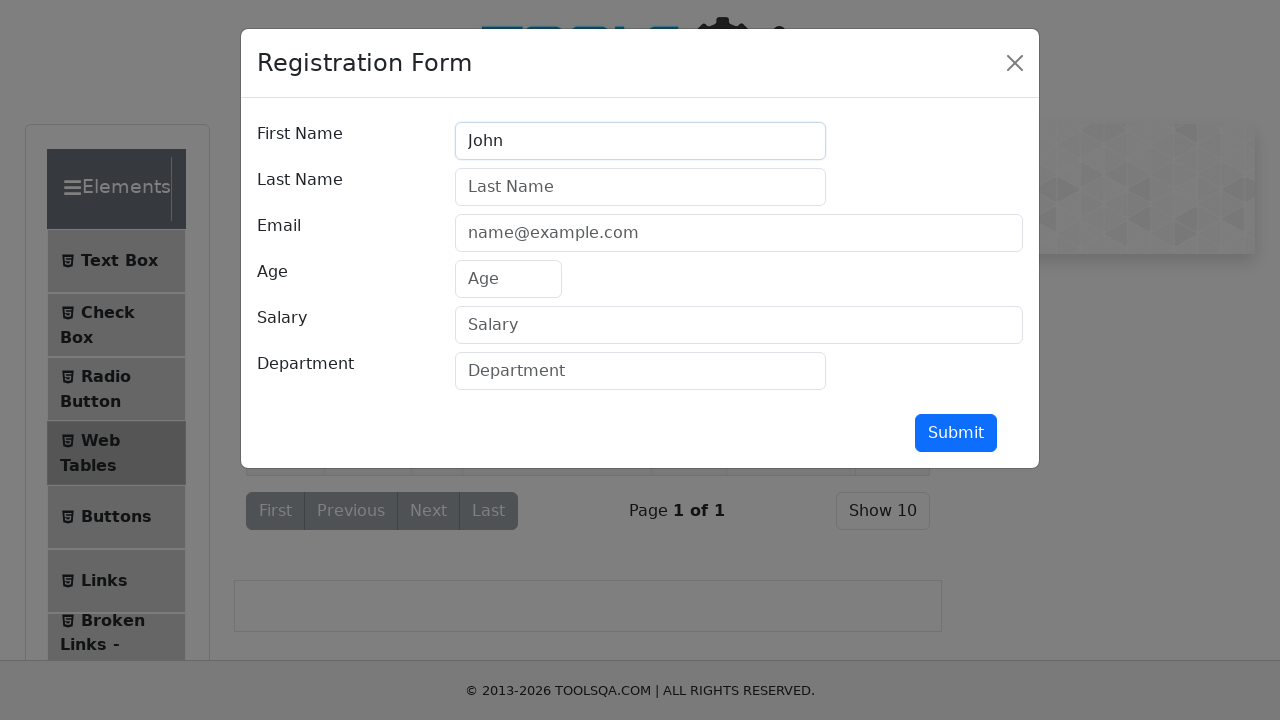

Filled lastName field with 'Doe' on //input[@id='lastName']
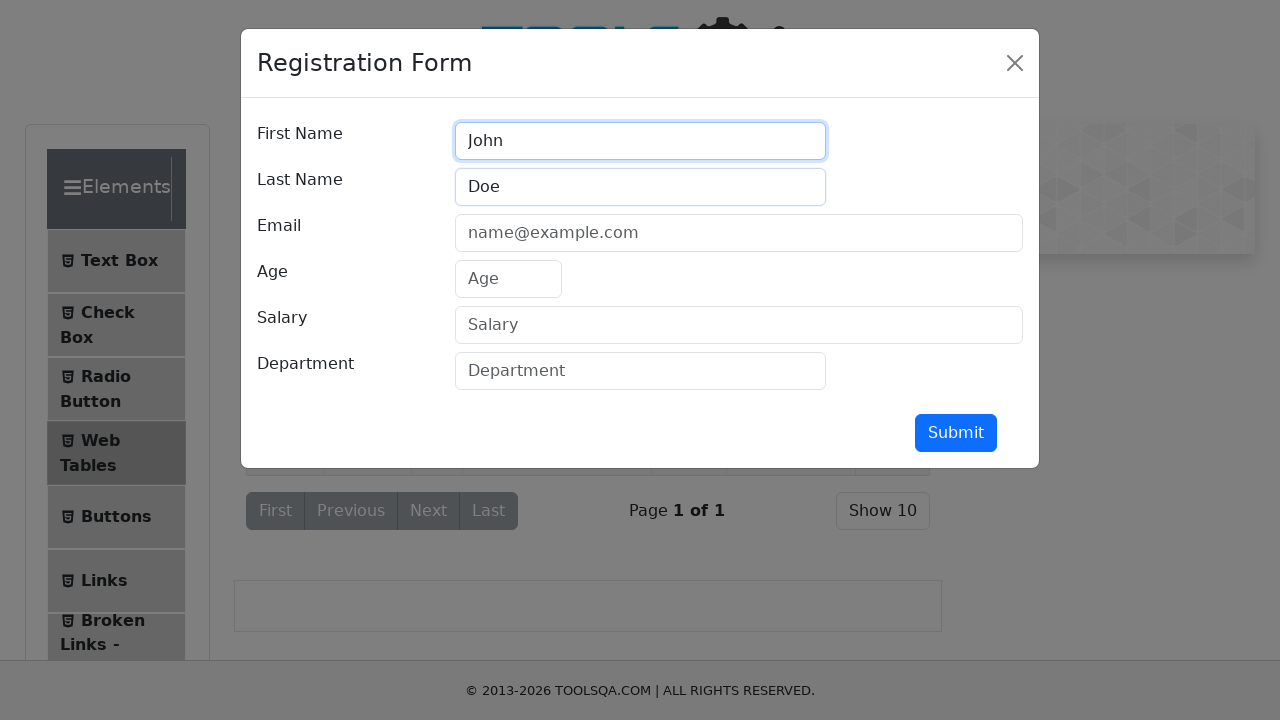

Filled userEmail field with 'Doe@gmail.com' on //input[@id='userEmail']
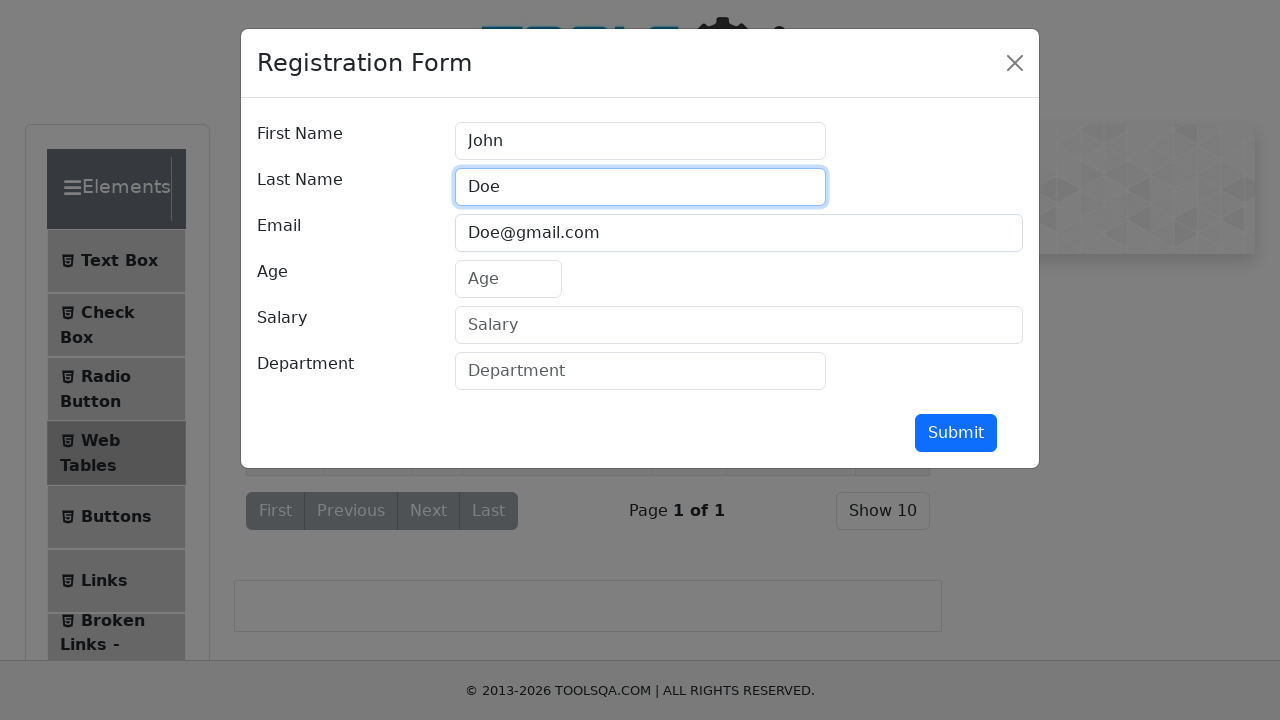

Filled age field with '22' on //input[@id='age']
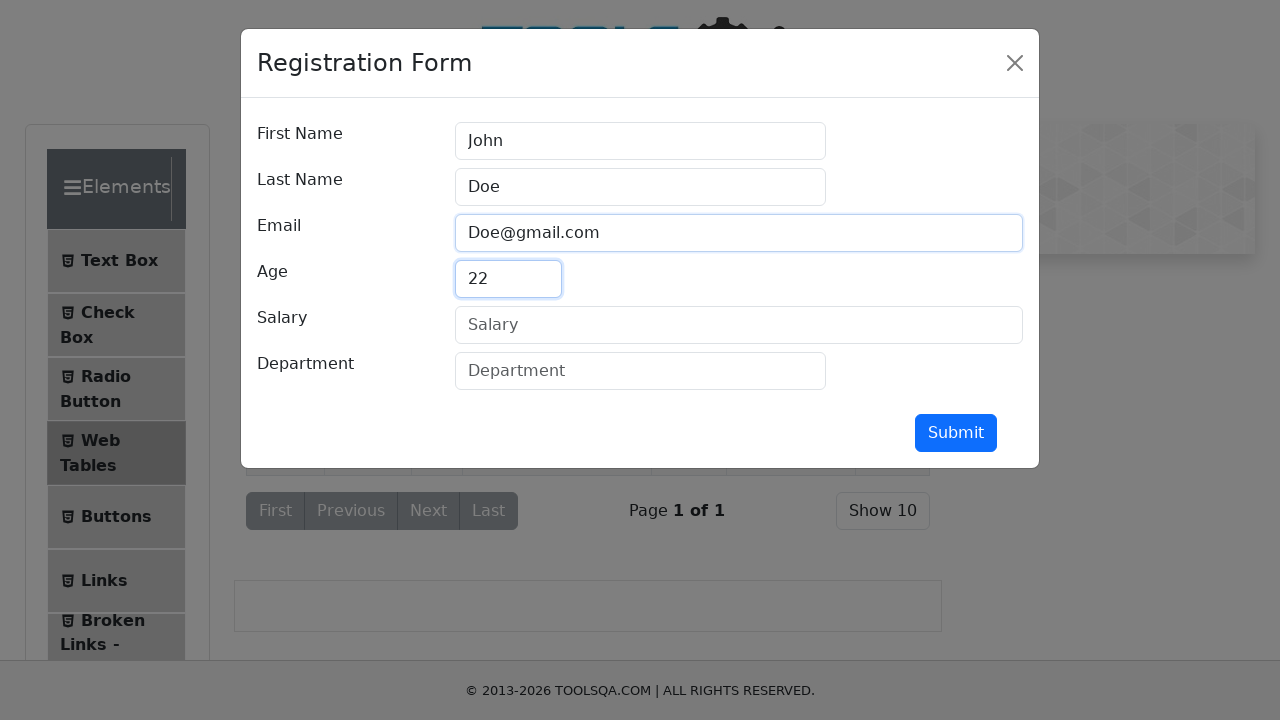

Filled salary field with '18000' on //input[@id='salary']
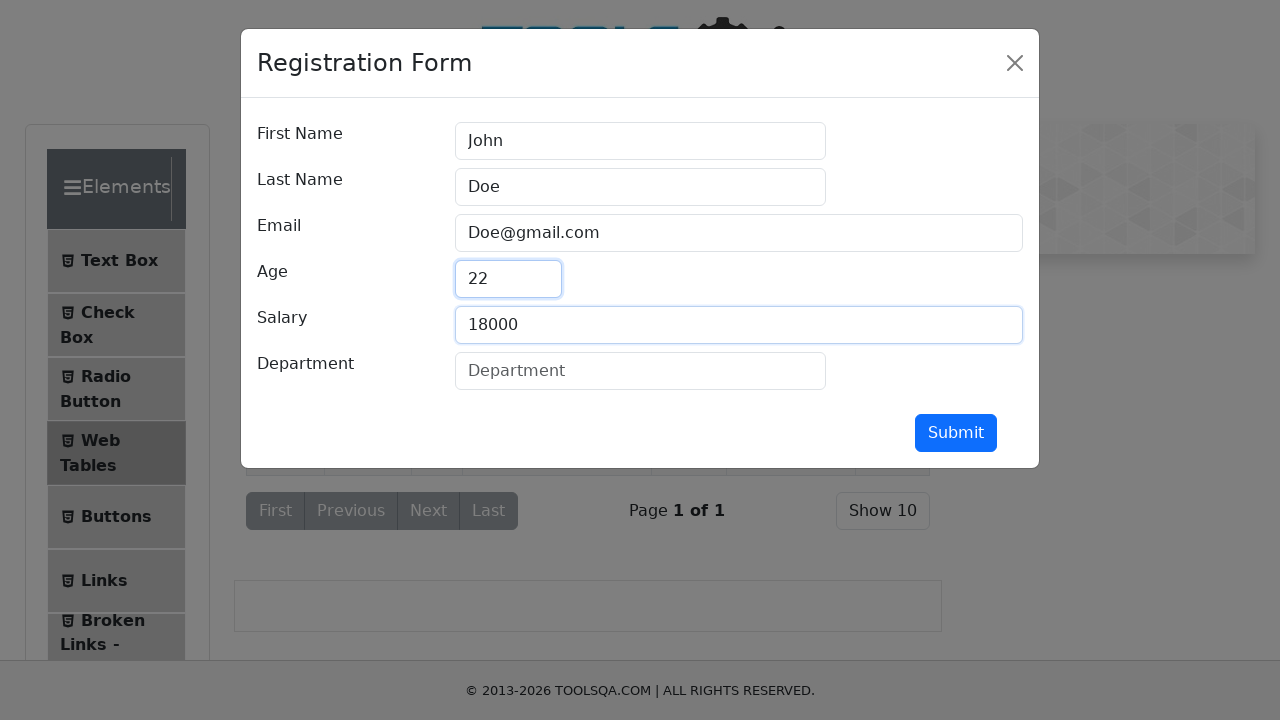

Filled department field with 'IT' on //input[@id='department']
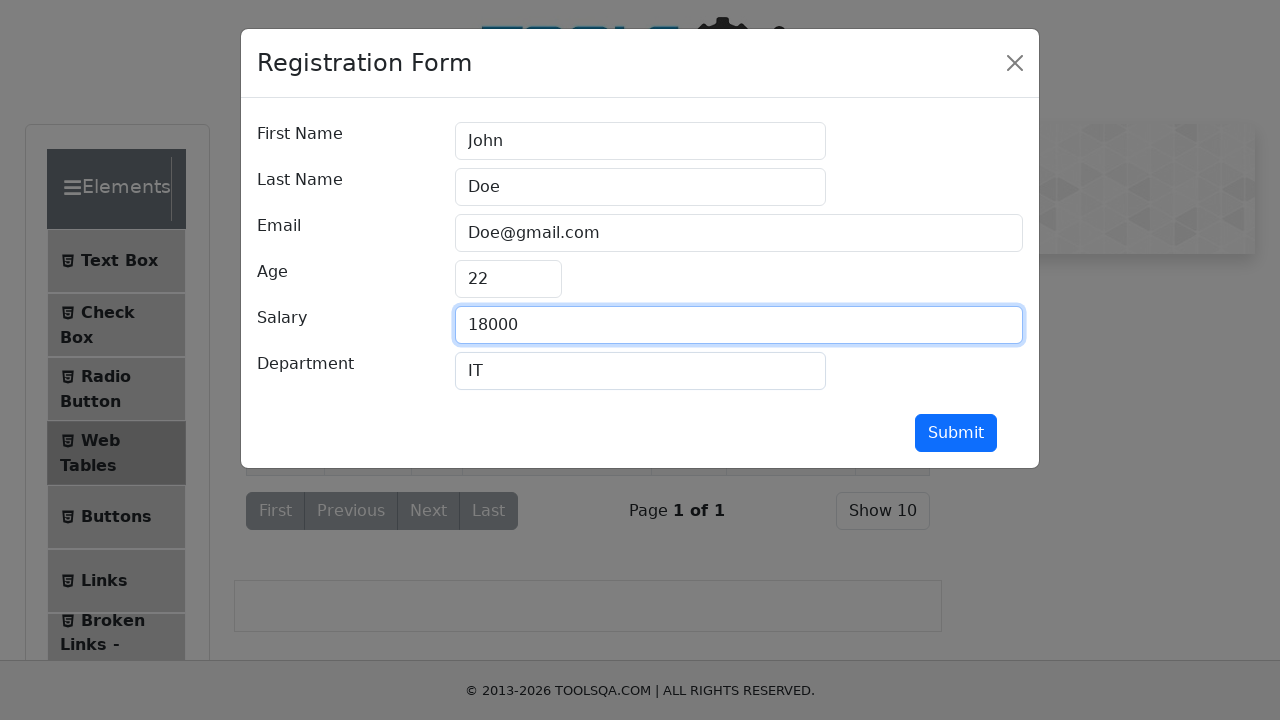

Clicked submit button to add new record at (956, 433) on button#submit
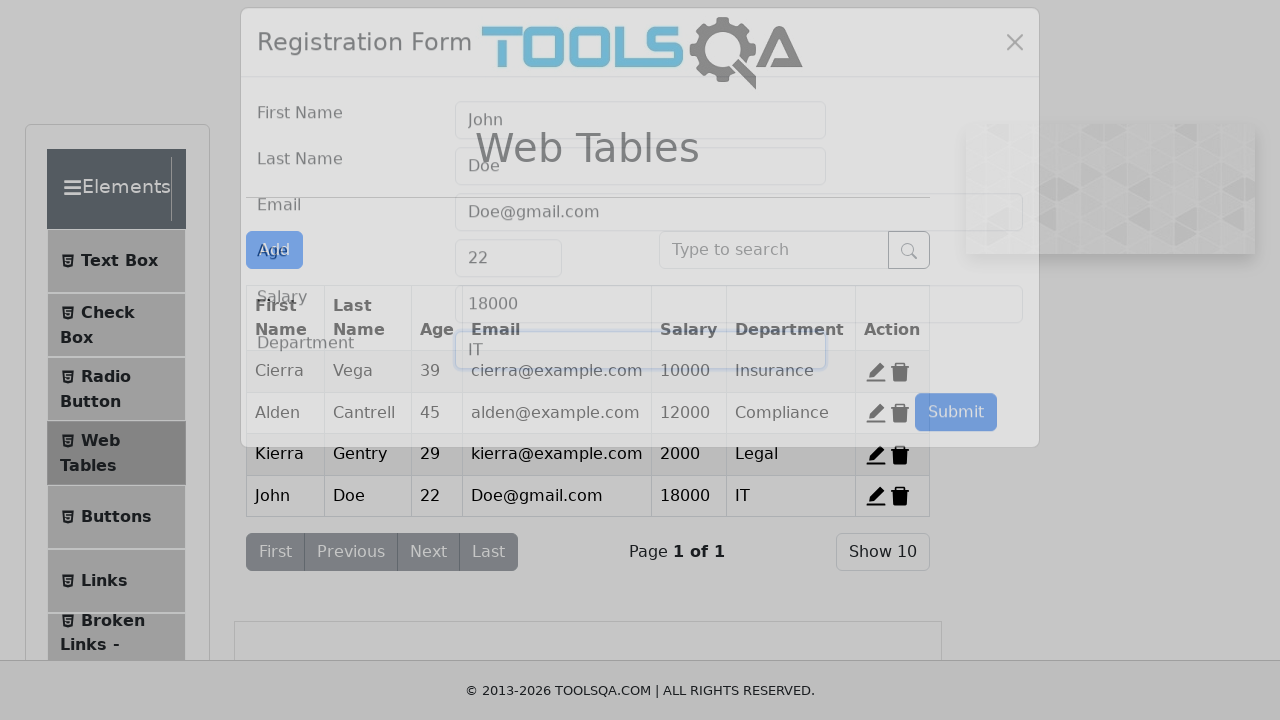

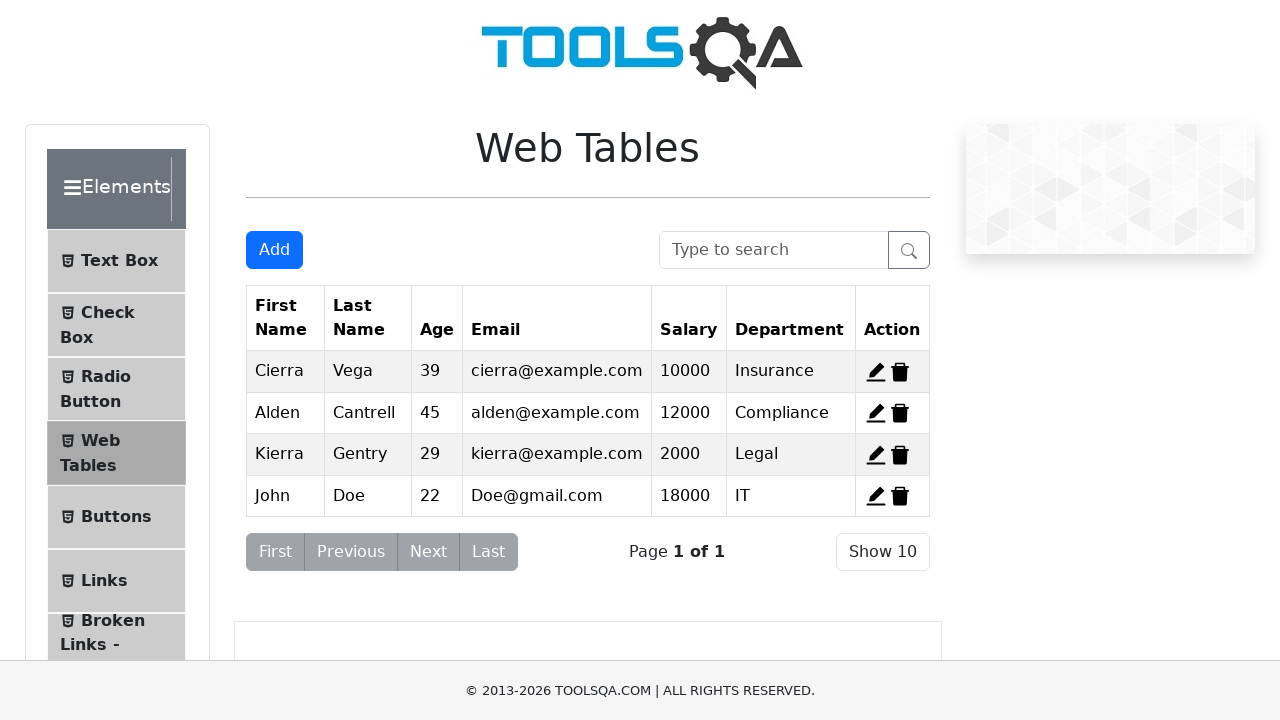